Tests drag and drop functionality by dragging an element horizontally on the jQuery UI draggable demo page

Starting URL: https://jqueryui.com/draggable/

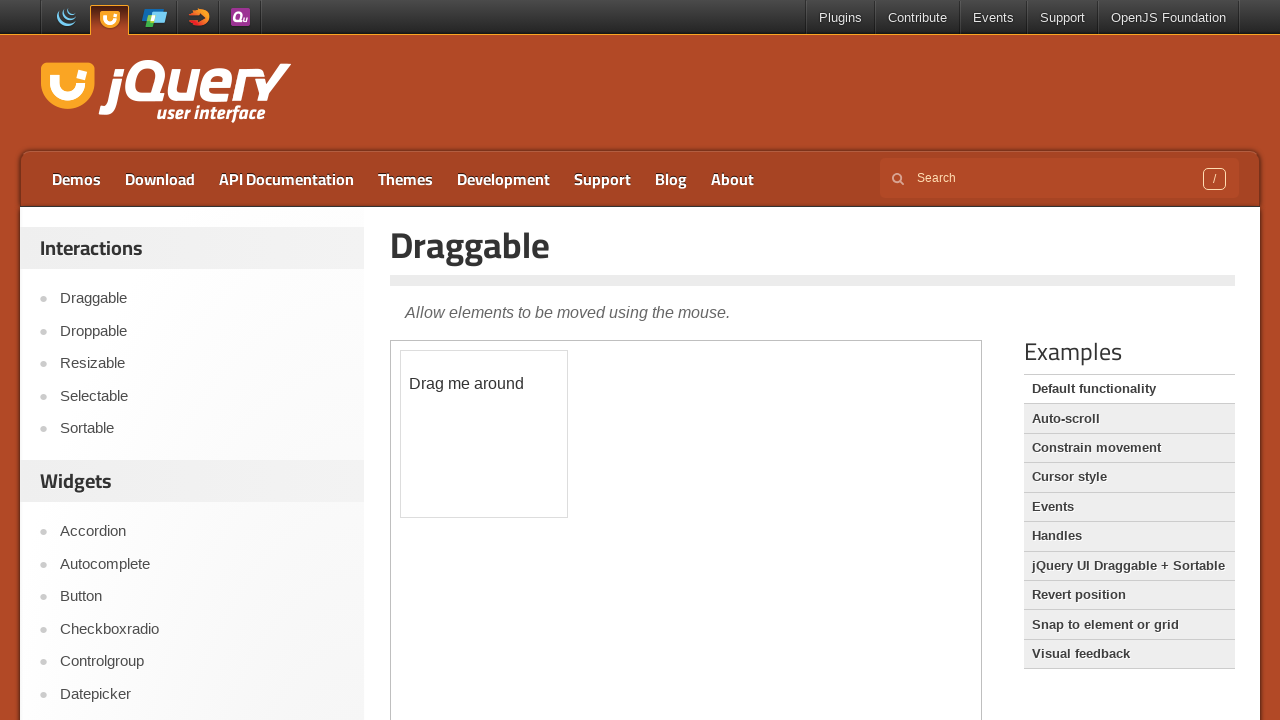

Located the iframe containing the draggable element
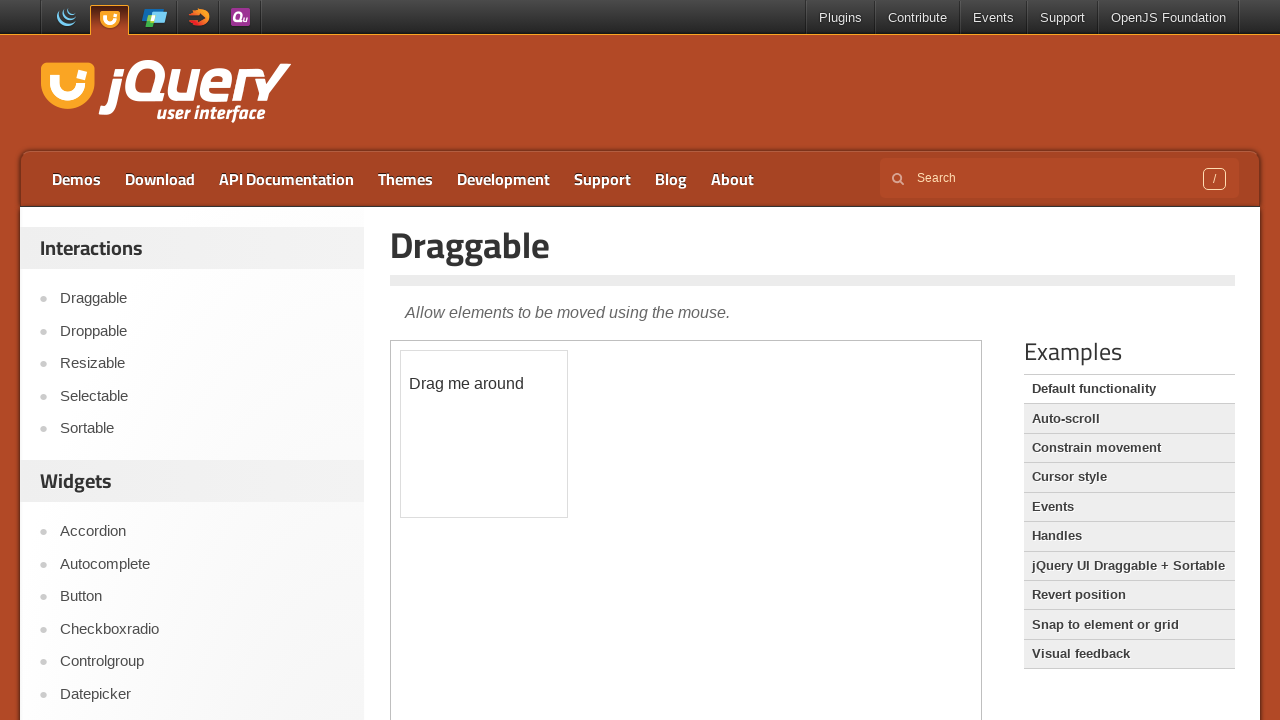

Located the draggable element with ID 'draggable'
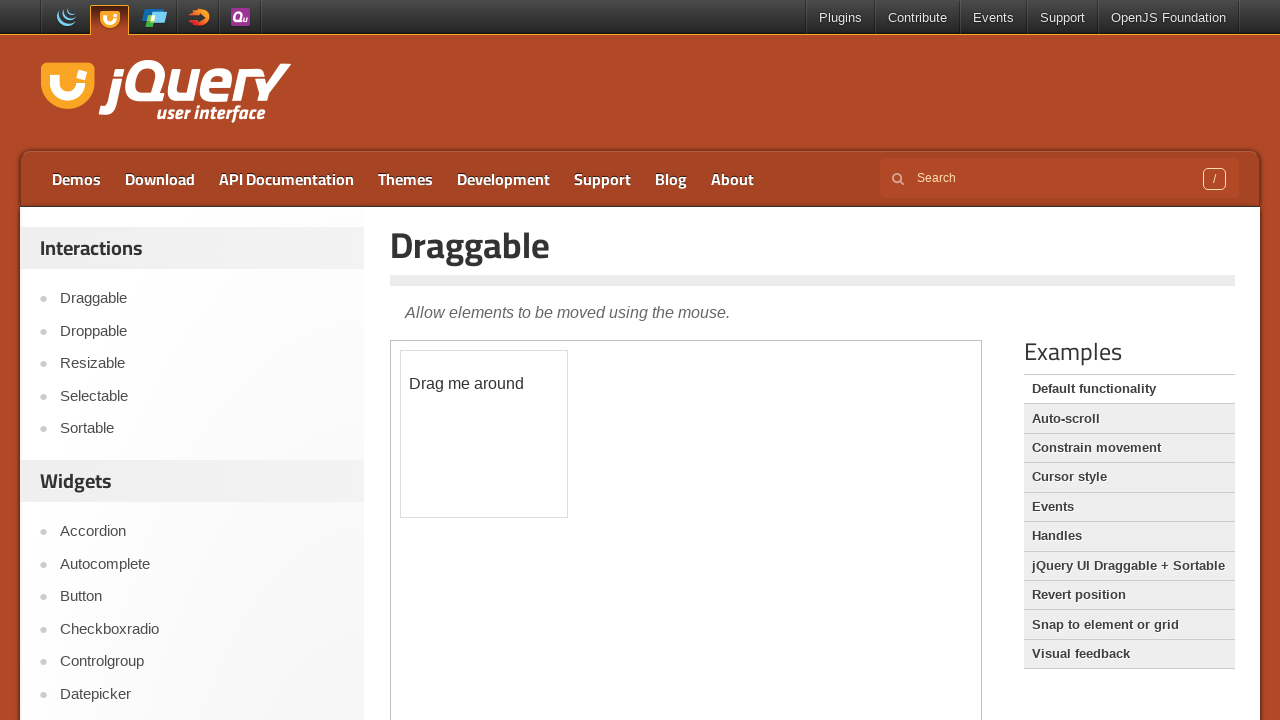

Retrieved bounding box of the draggable element
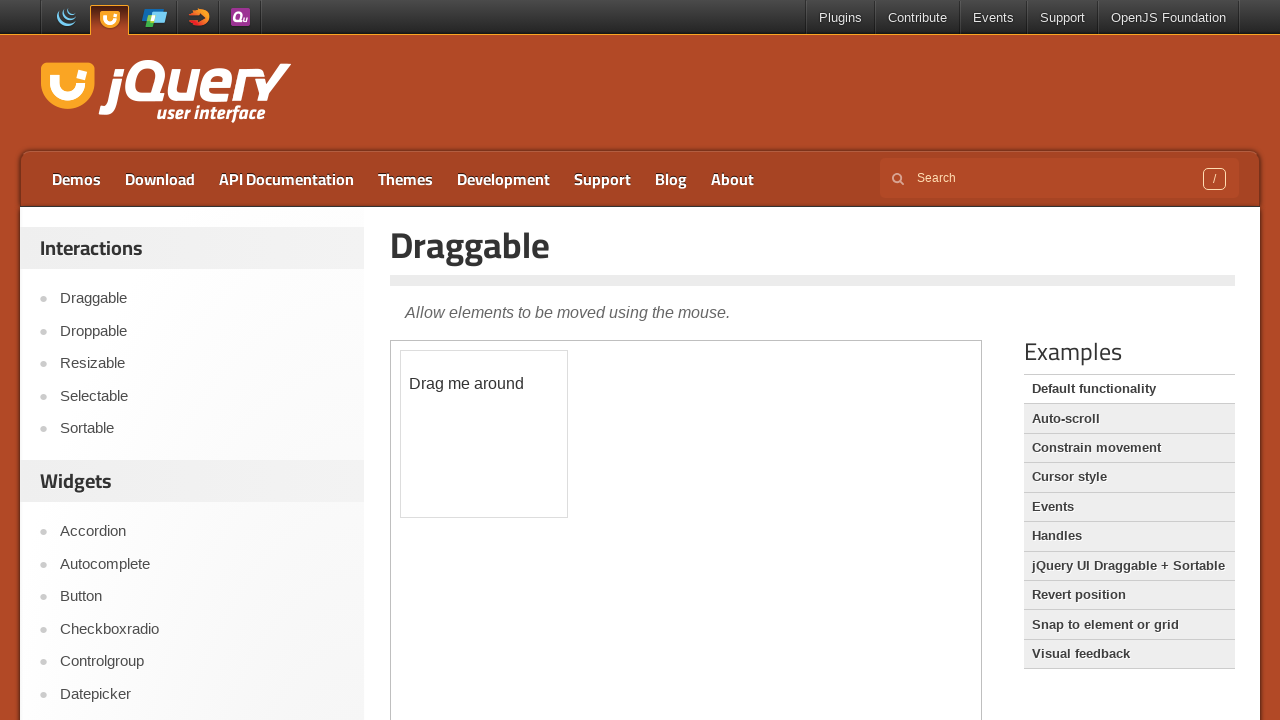

Moved mouse to the center of the draggable element at (484, 434)
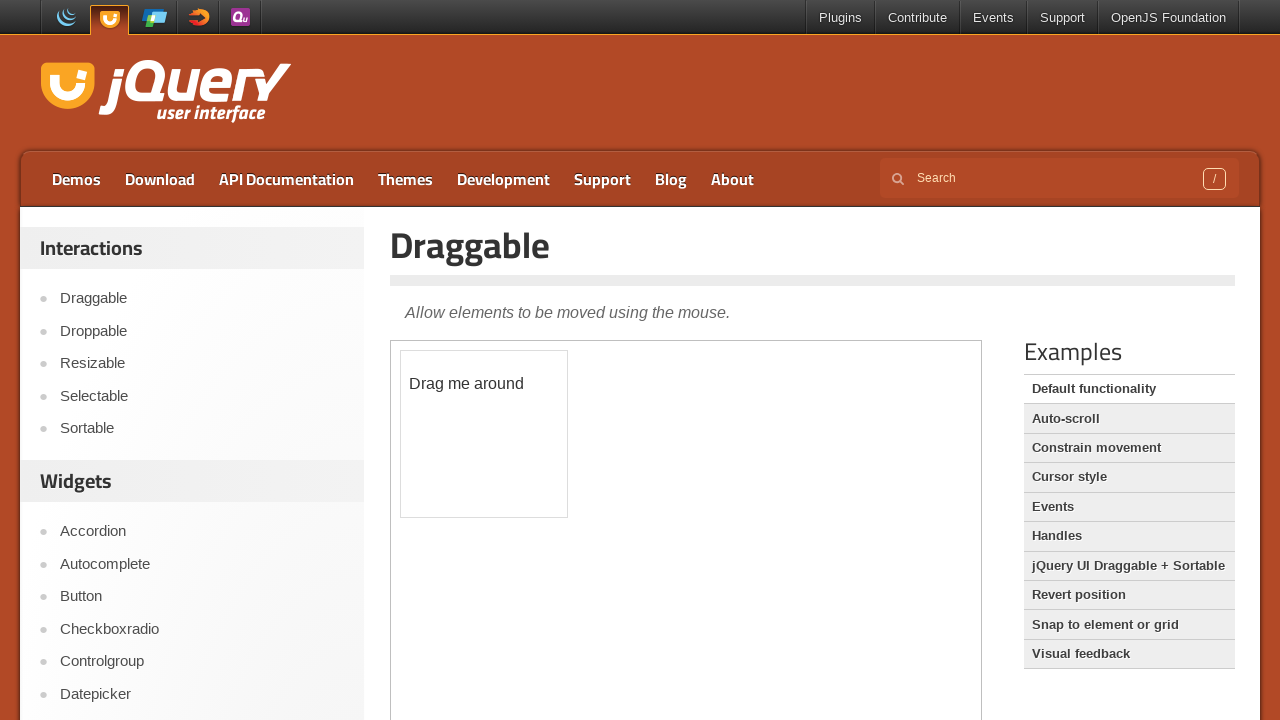

Pressed down the mouse button at (484, 434)
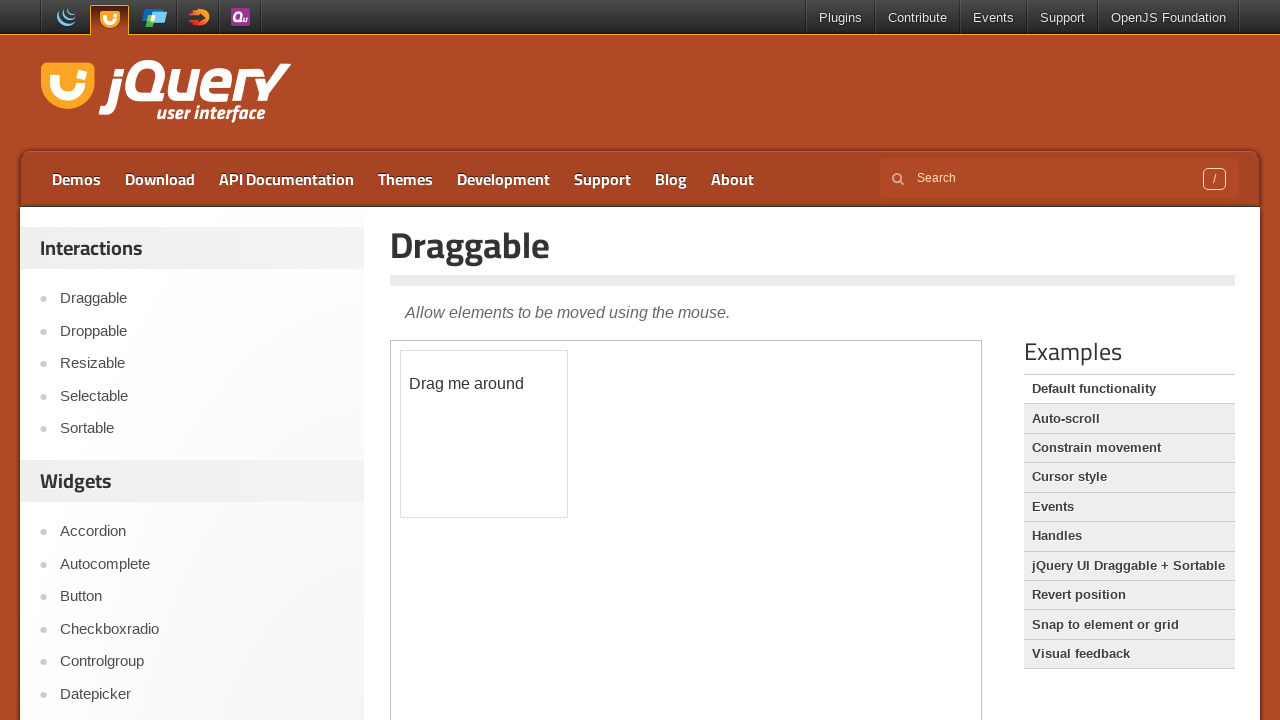

Dragged element 100 pixels to the right at (584, 434)
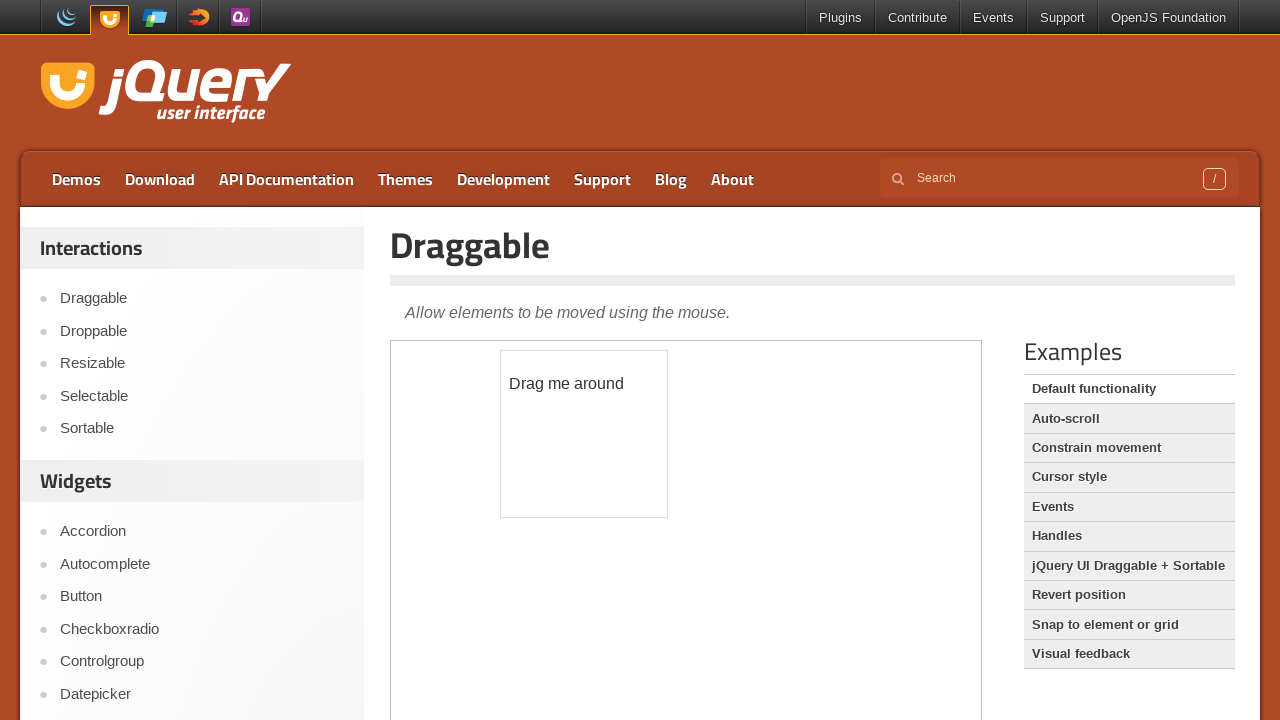

Released the mouse button to complete the drag and drop at (584, 434)
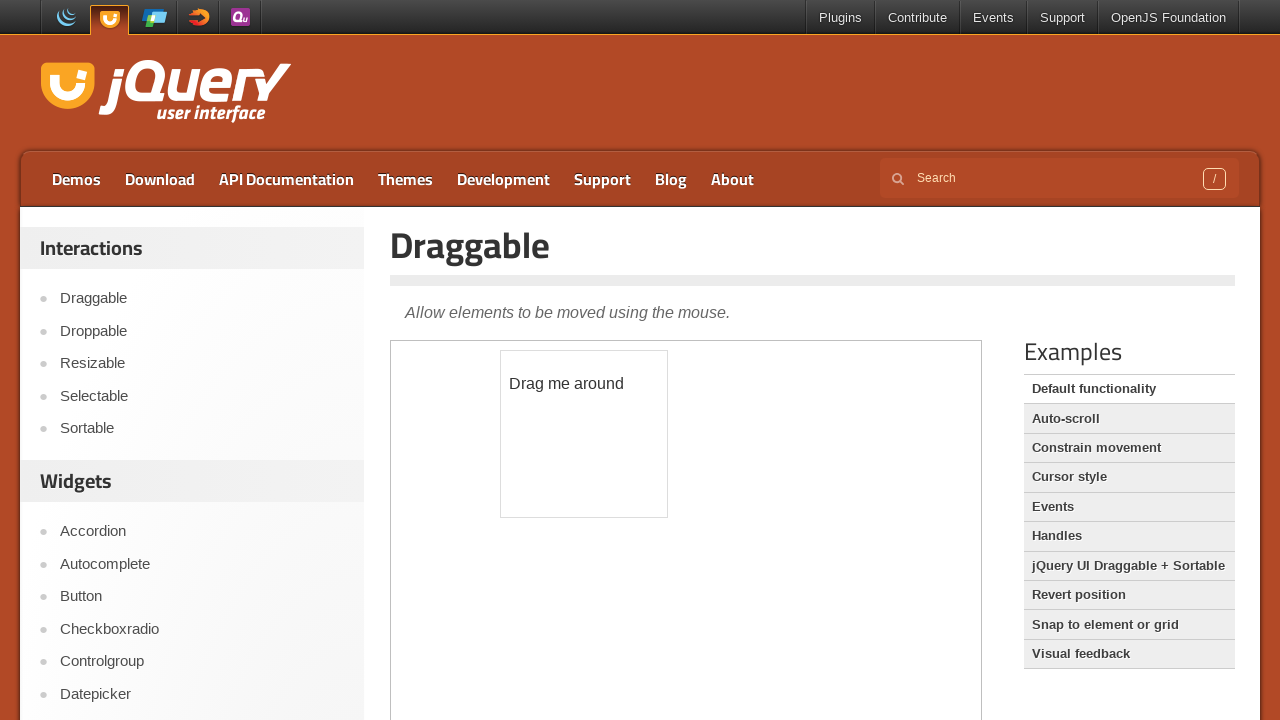

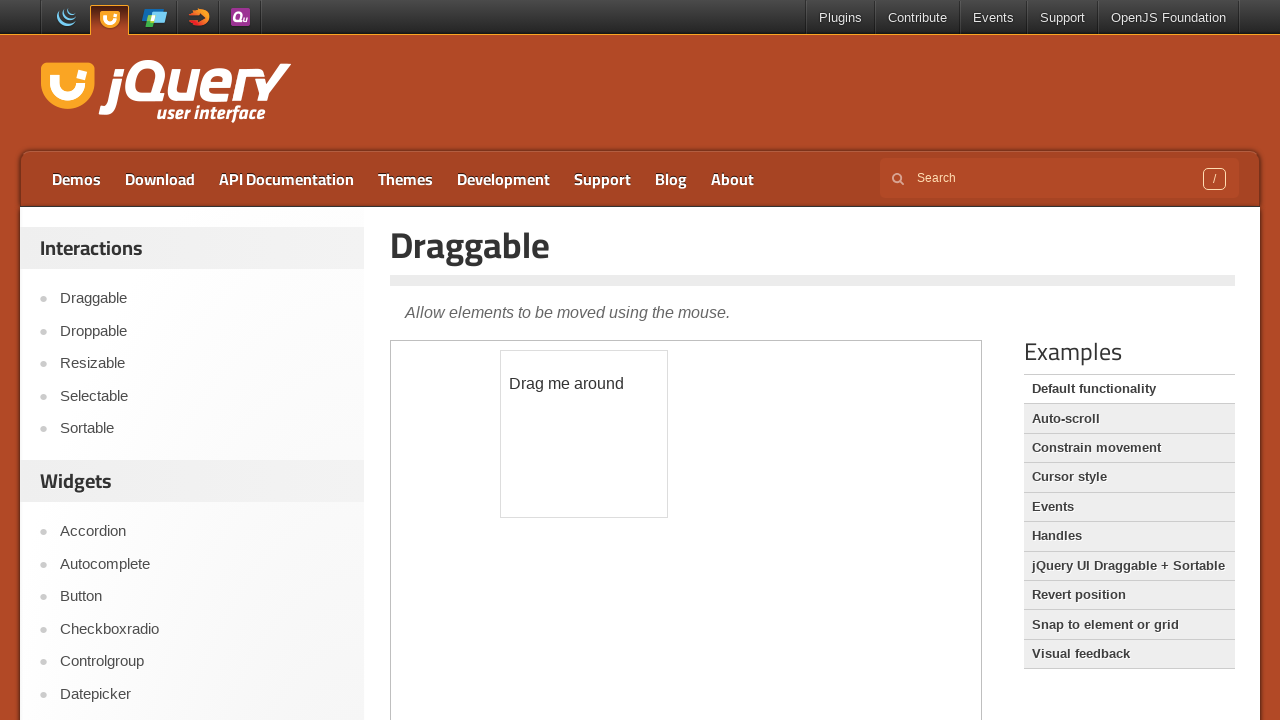